Tests that entered text is trimmed when saving edits

Starting URL: https://demo.playwright.dev/todomvc

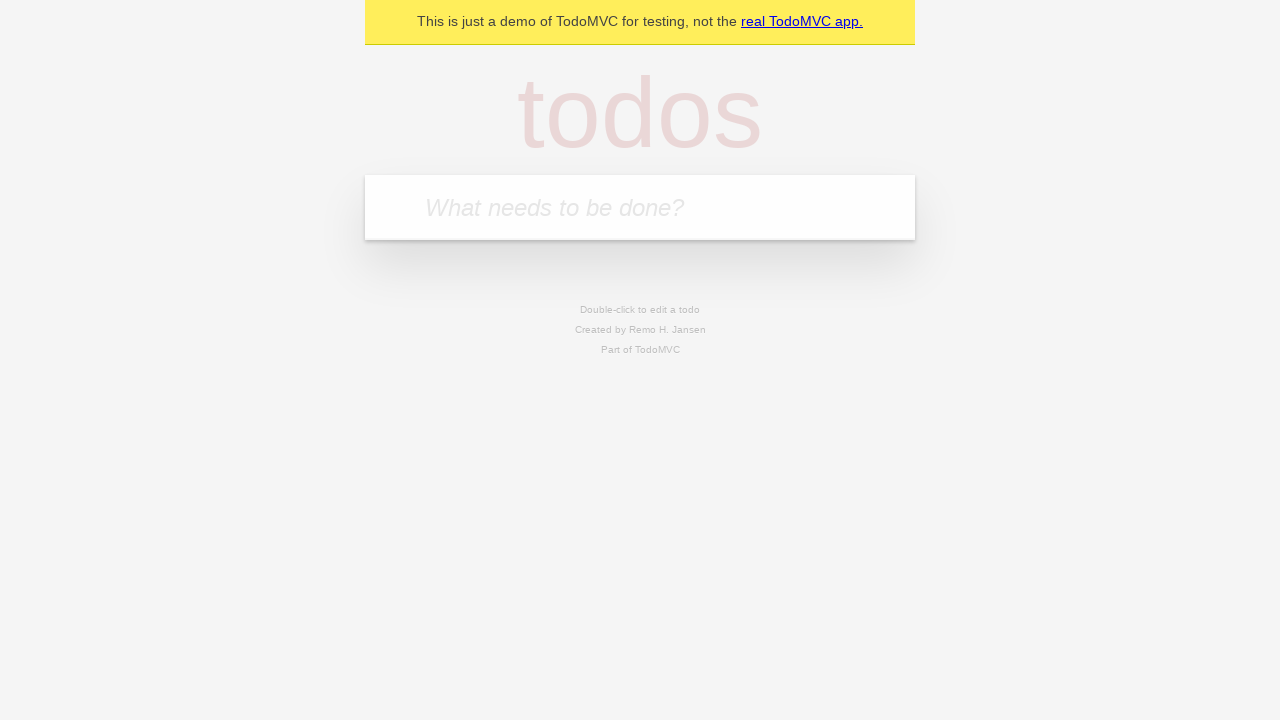

Filled todo input with 'buy some cheese' on internal:attr=[placeholder="What needs to be done?"i]
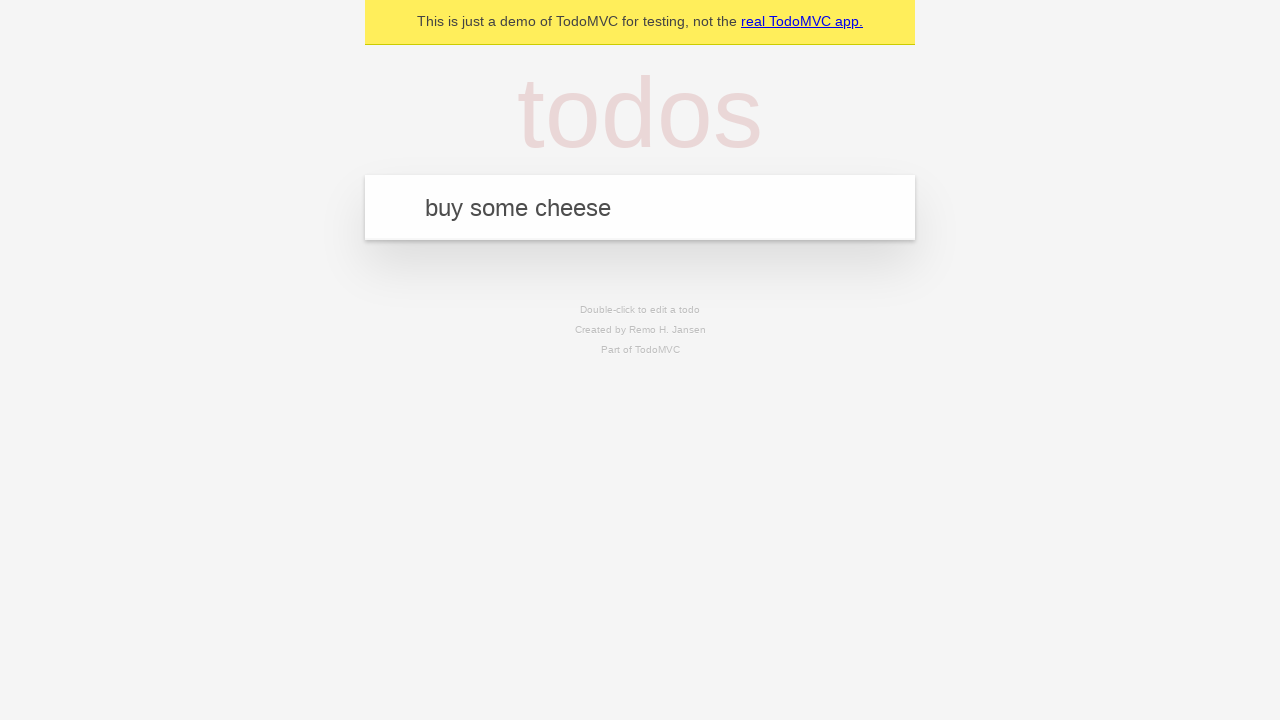

Pressed Enter to create first todo on internal:attr=[placeholder="What needs to be done?"i]
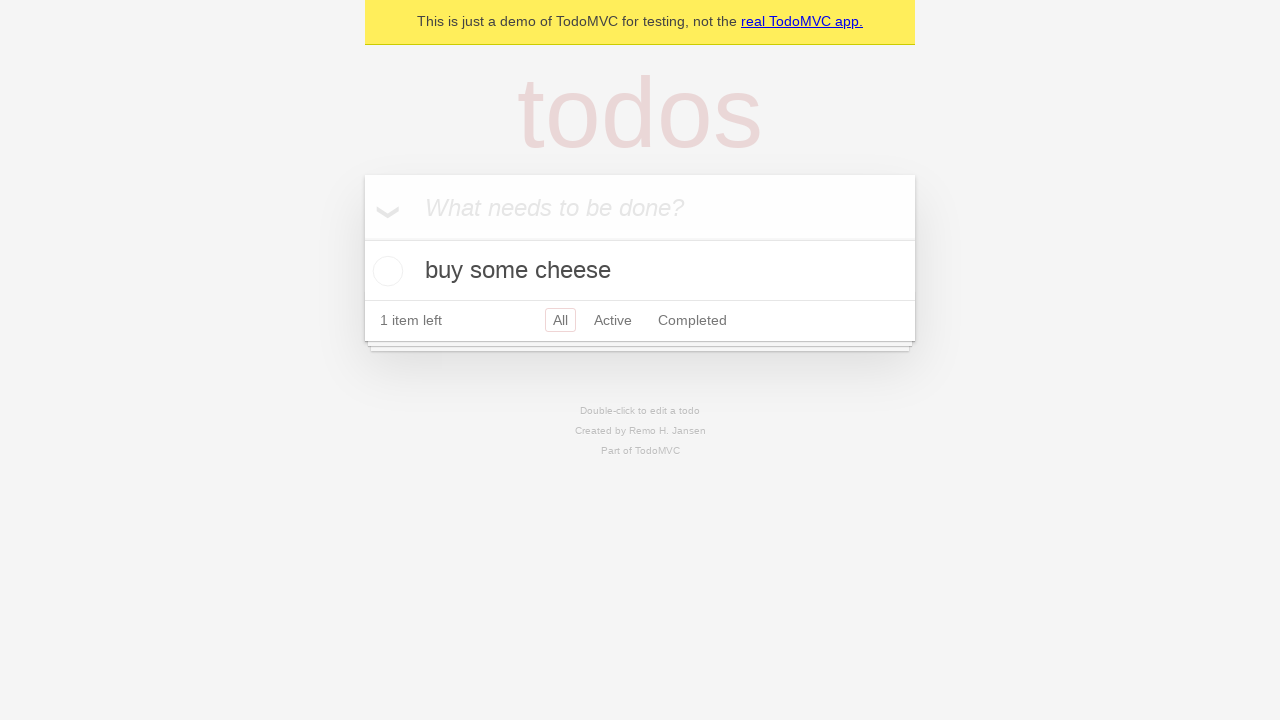

Filled todo input with 'feed the cat' on internal:attr=[placeholder="What needs to be done?"i]
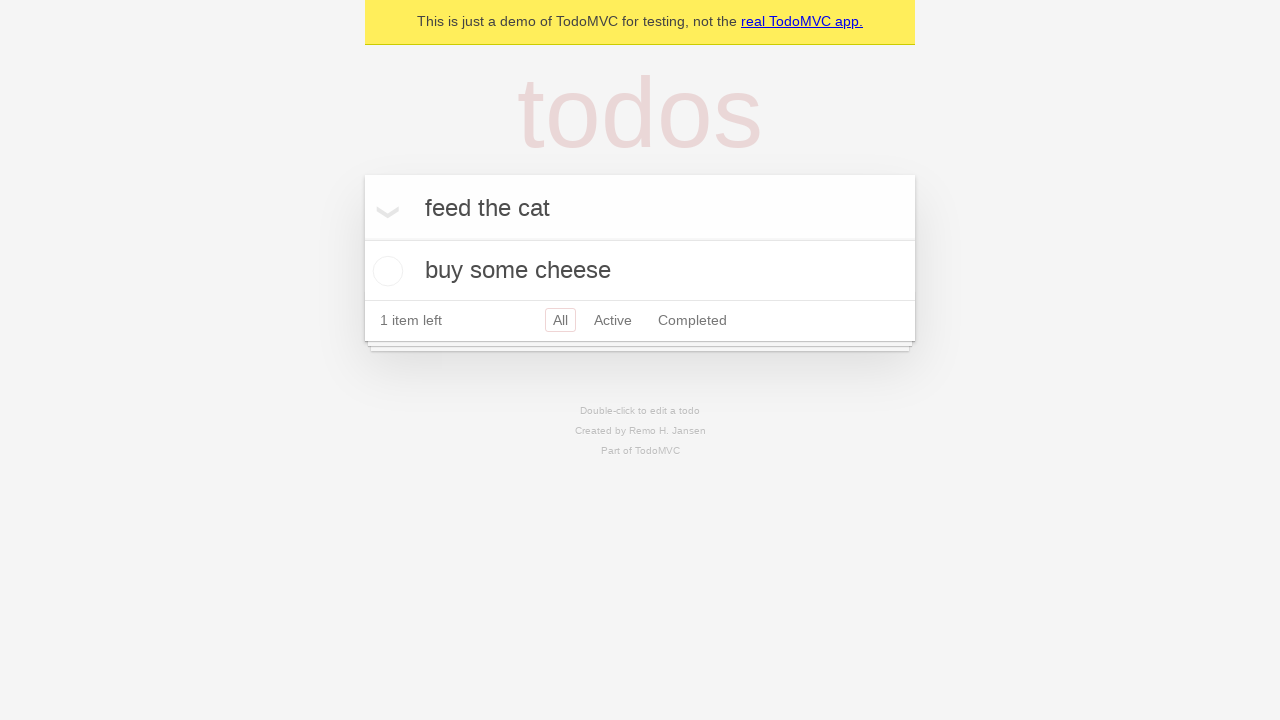

Pressed Enter to create second todo on internal:attr=[placeholder="What needs to be done?"i]
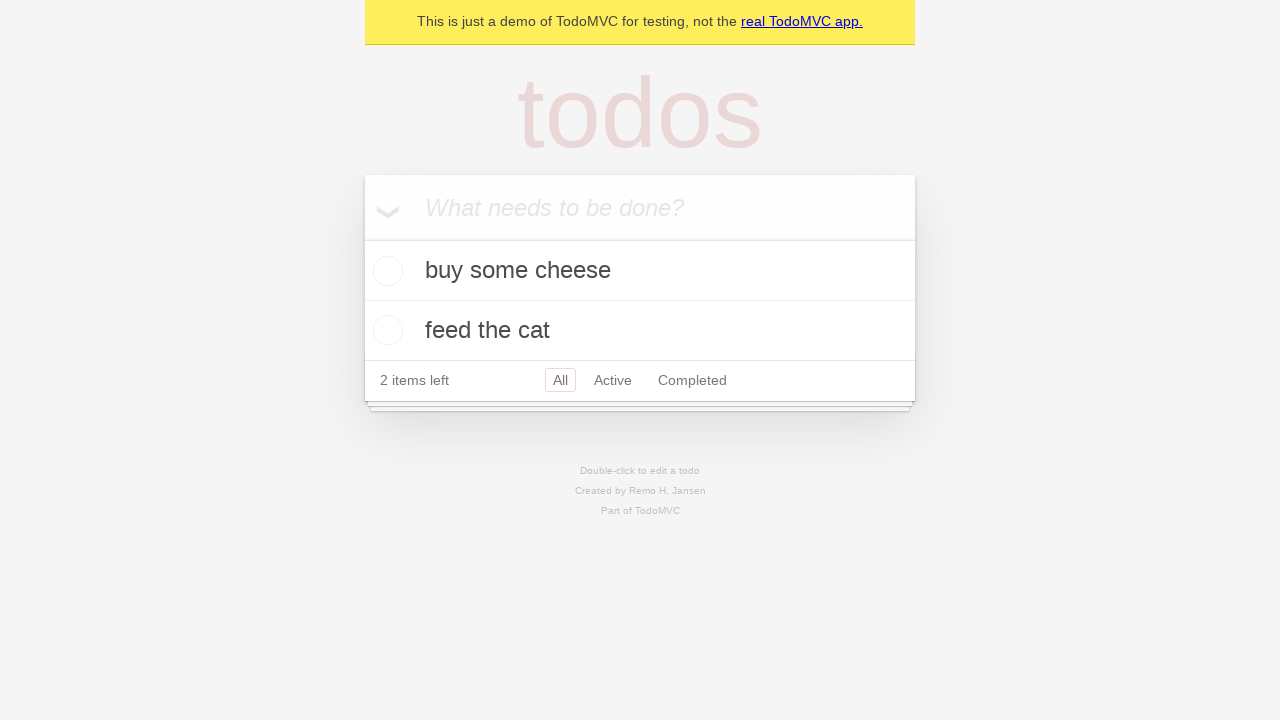

Filled todo input with 'book a doctors appointment' on internal:attr=[placeholder="What needs to be done?"i]
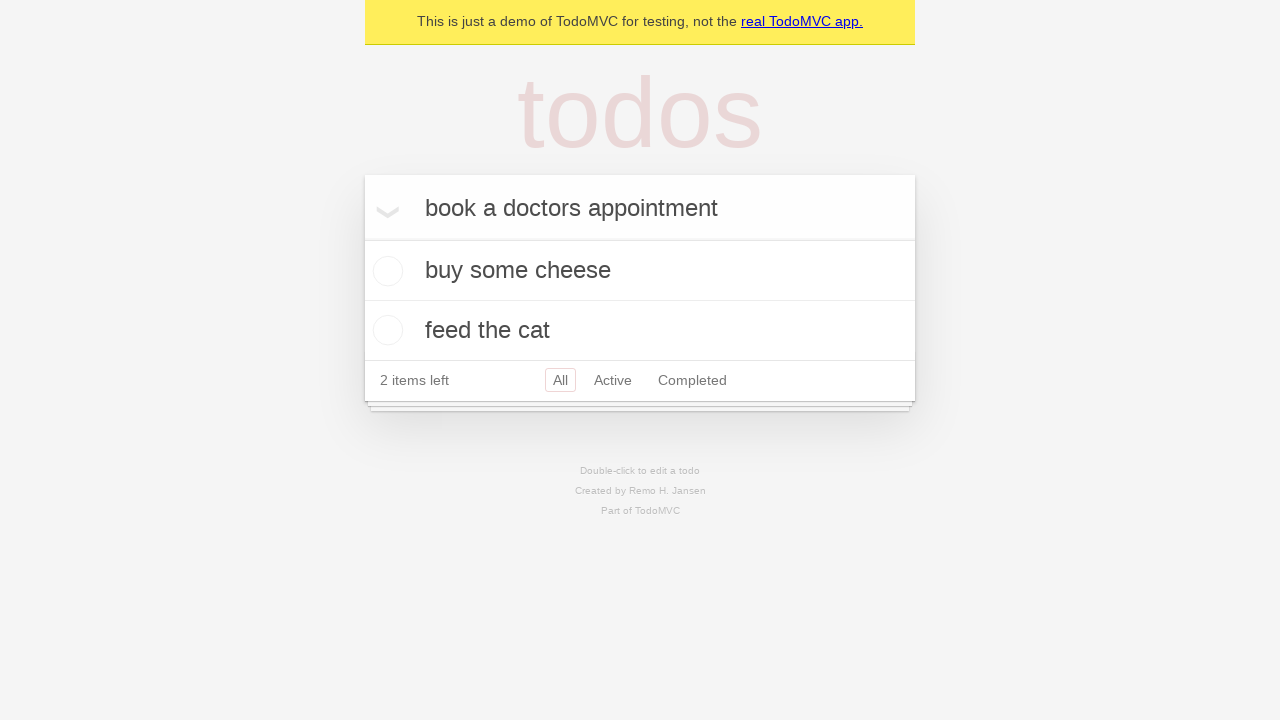

Pressed Enter to create third todo on internal:attr=[placeholder="What needs to be done?"i]
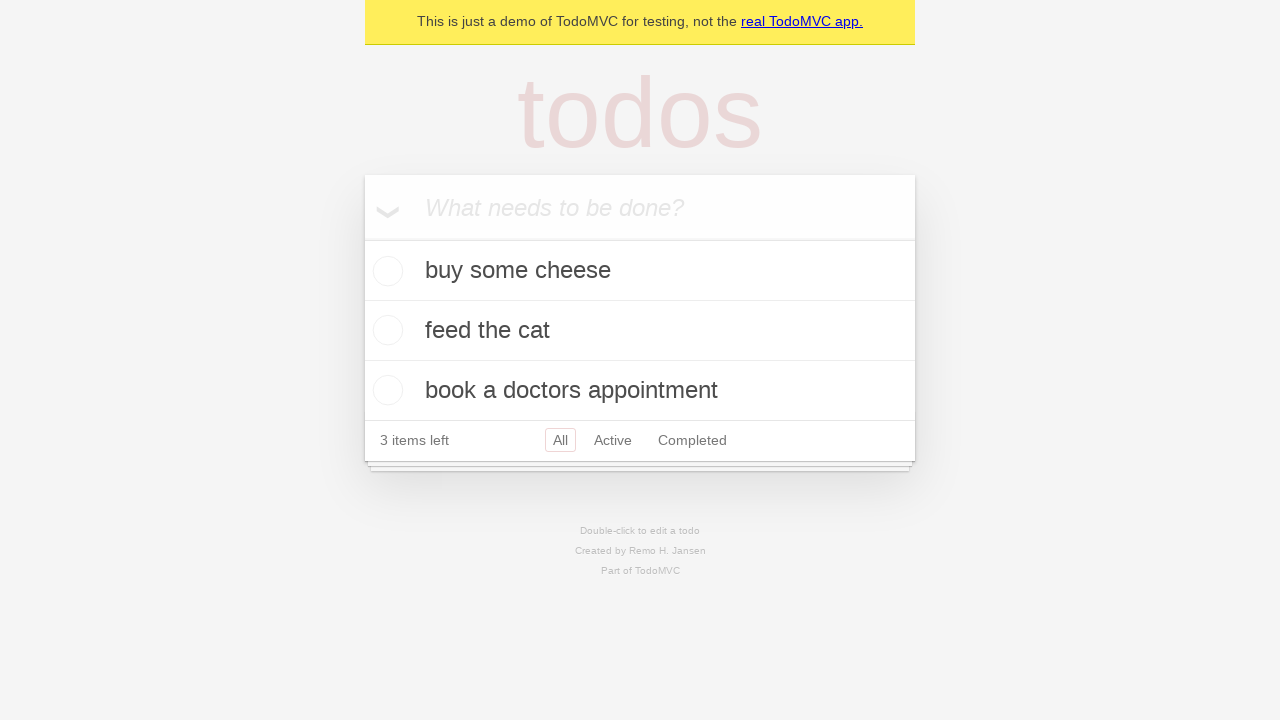

Waited for all 3 todos to be created
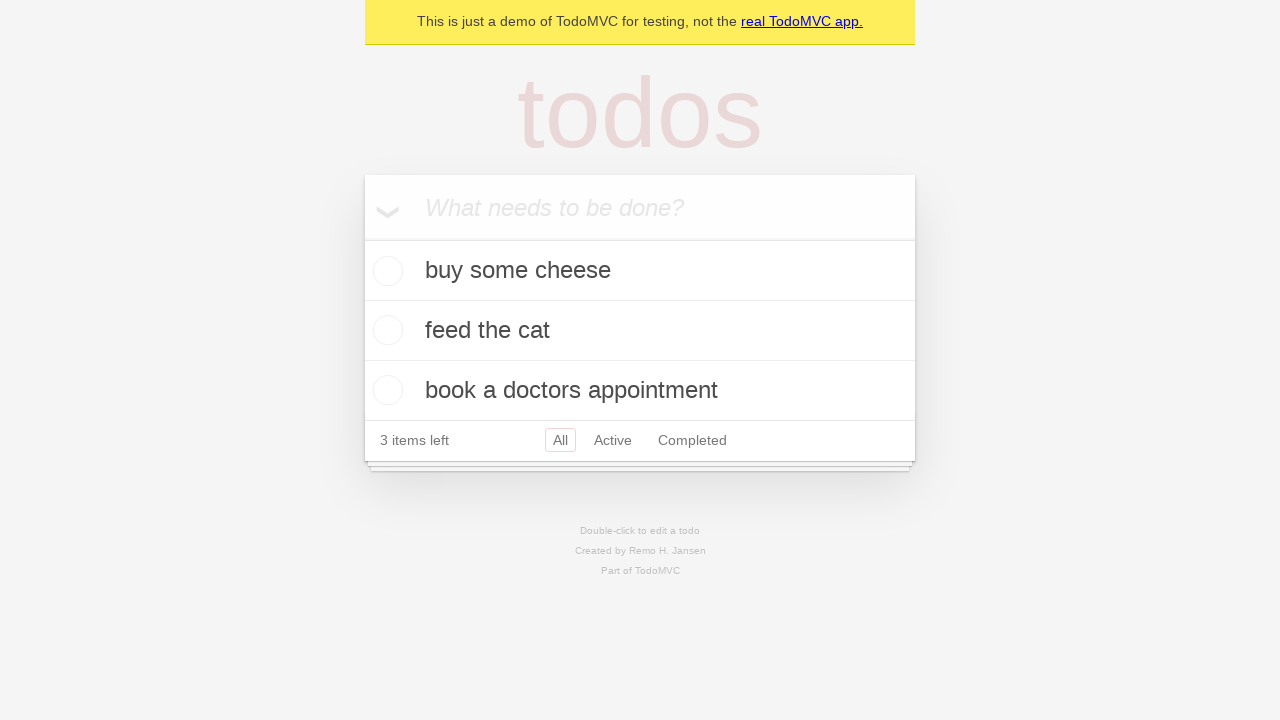

Double-clicked second todo item to enter edit mode at (640, 331) on internal:testid=[data-testid="todo-item"s] >> nth=1
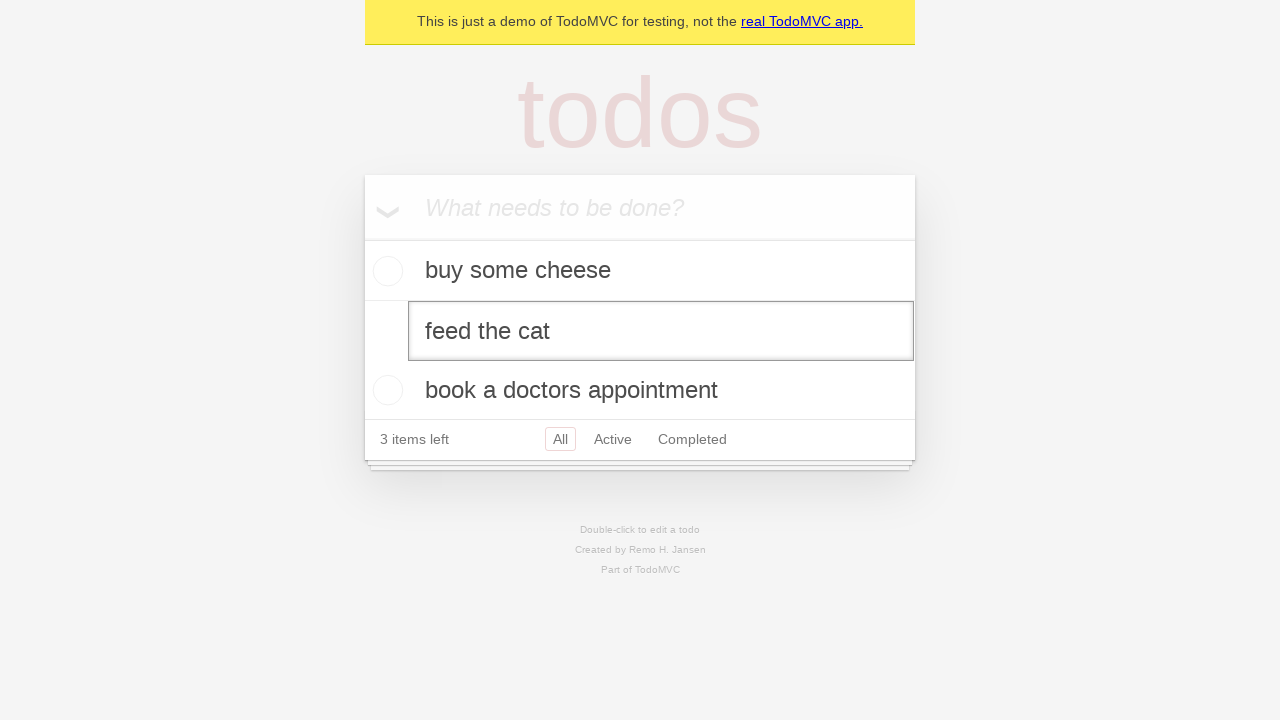

Filled edit textbox with '    buy some sausages    ' (with leading/trailing spaces) on internal:testid=[data-testid="todo-item"s] >> nth=1 >> internal:role=textbox[nam
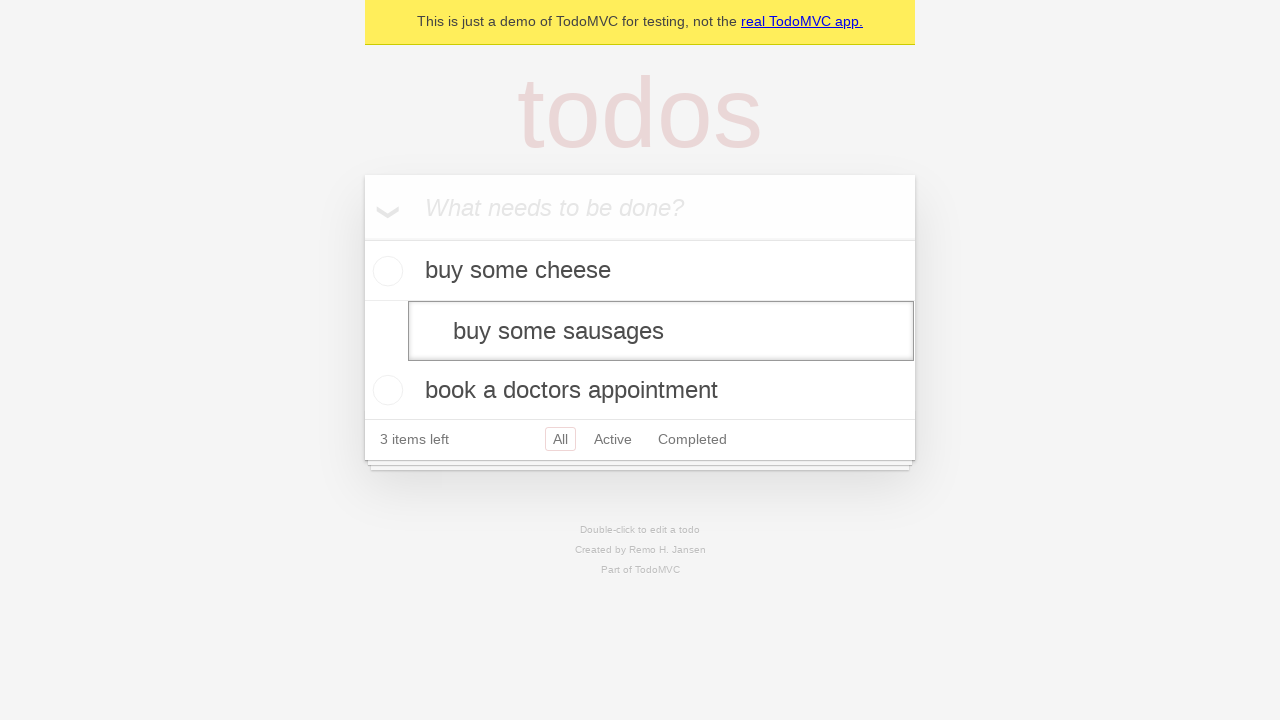

Pressed Enter to save edited todo, text should be trimmed on internal:testid=[data-testid="todo-item"s] >> nth=1 >> internal:role=textbox[nam
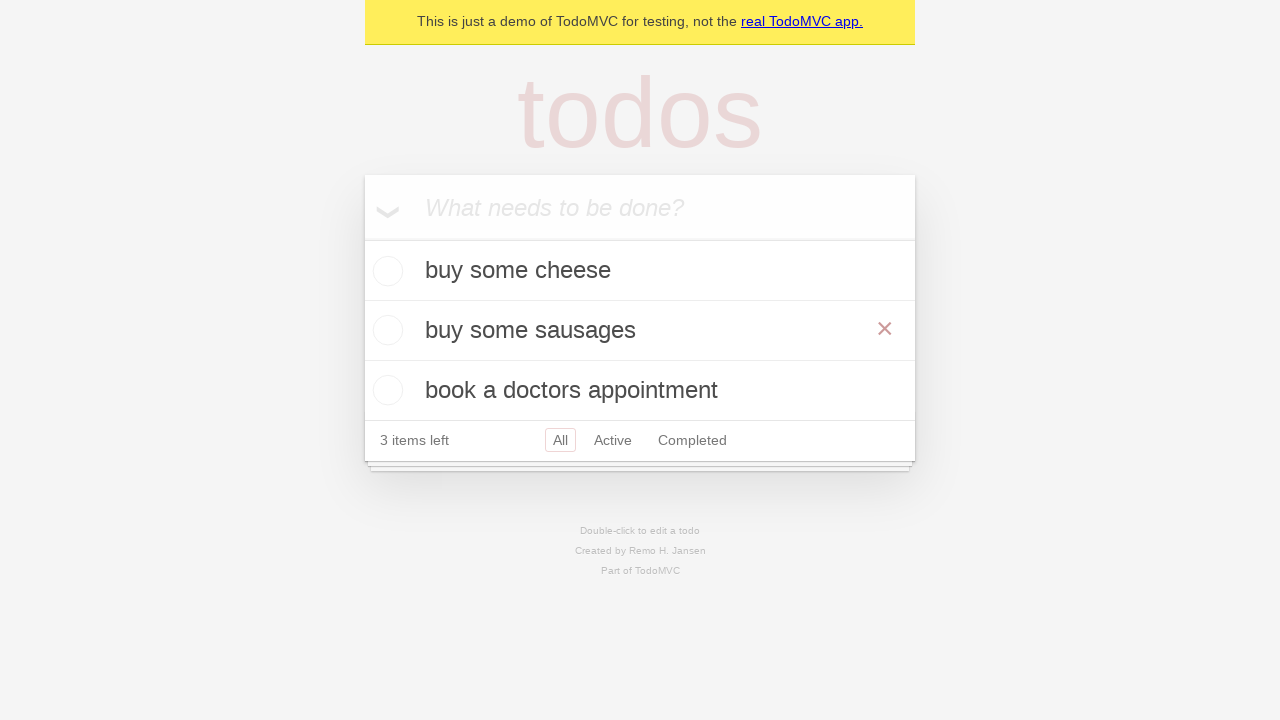

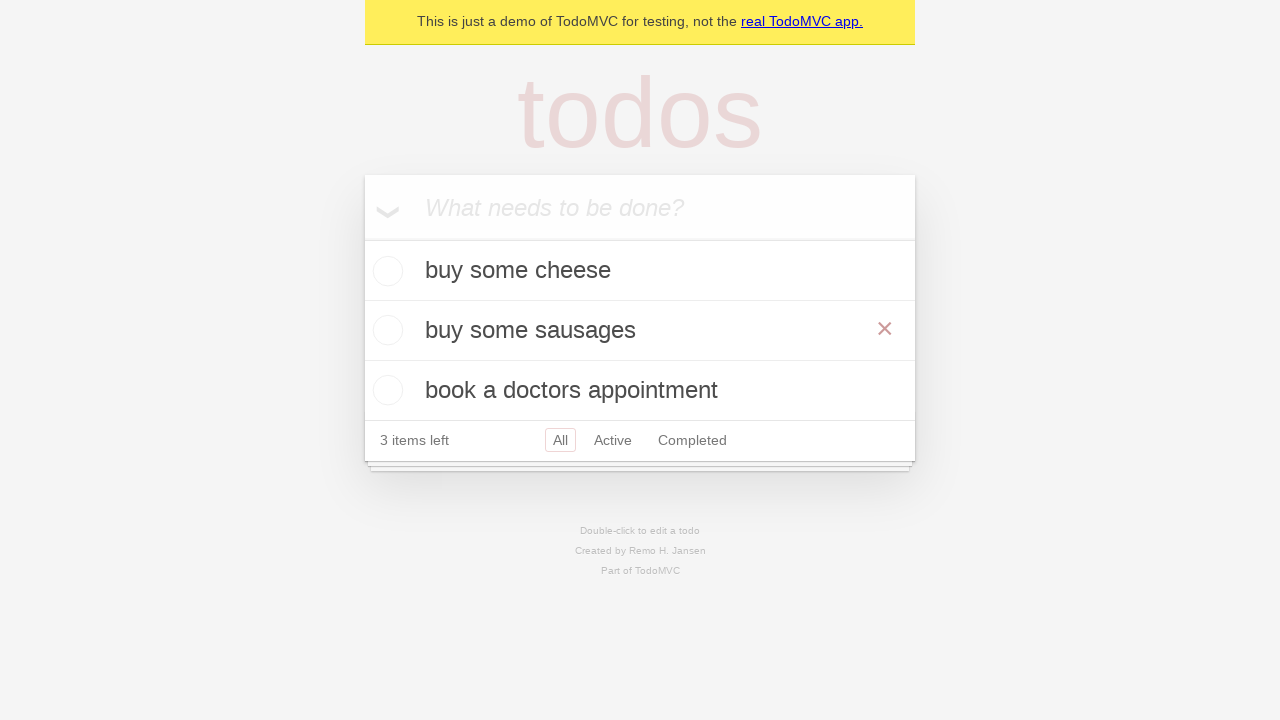